Tests right-click (context click) functionality by navigating through pages and performing a right-click on a text input element

Starting URL: https://teserat.github.io/welcome/

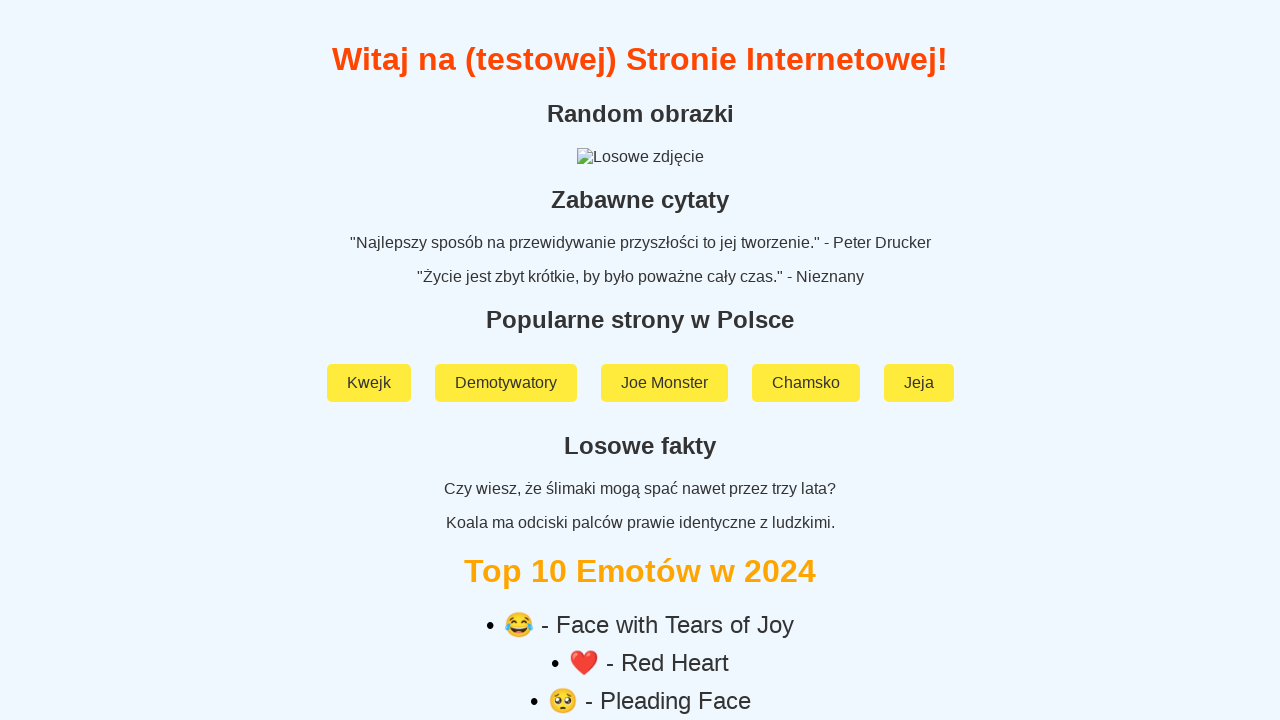

Clicked on 'Rozchodniak' link at (640, 592) on text=Rozchodniak
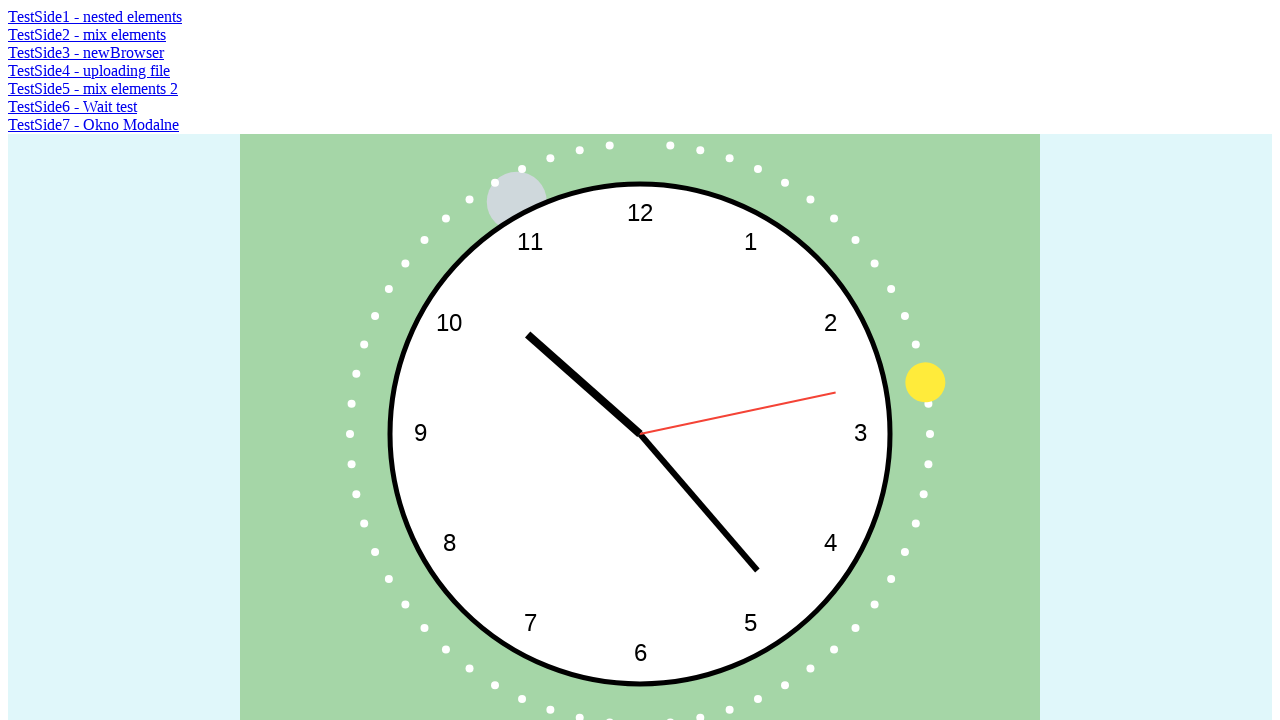

Clicked on 'TestSide2 - mix elements' link at (87, 34) on text=TestSide2 - mix elements
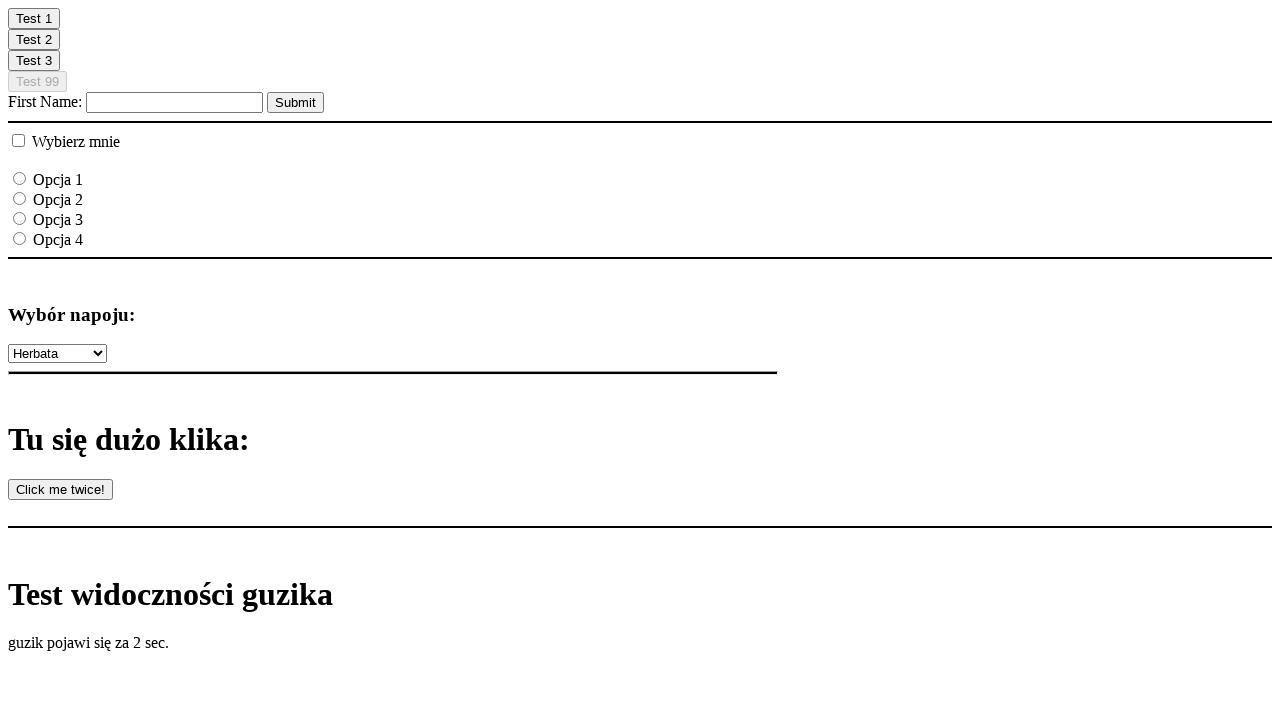

Right-clicked on text input element at (174, 102) on input[type='text']
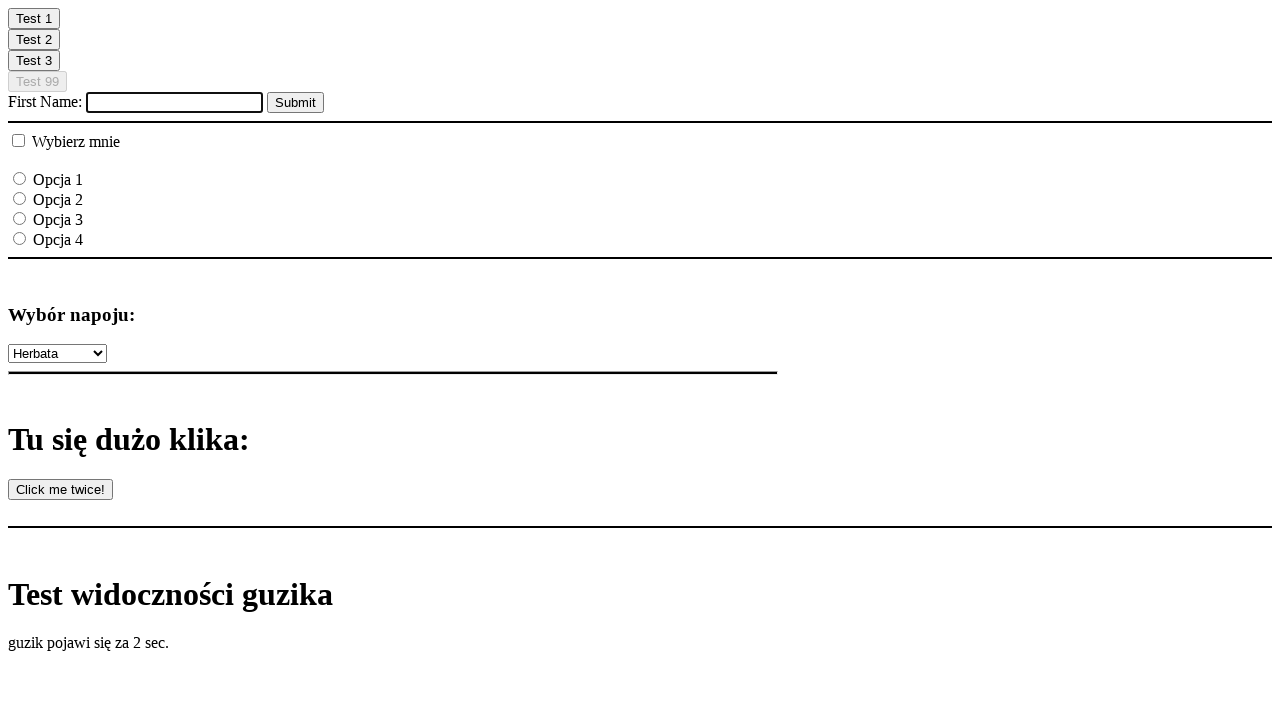

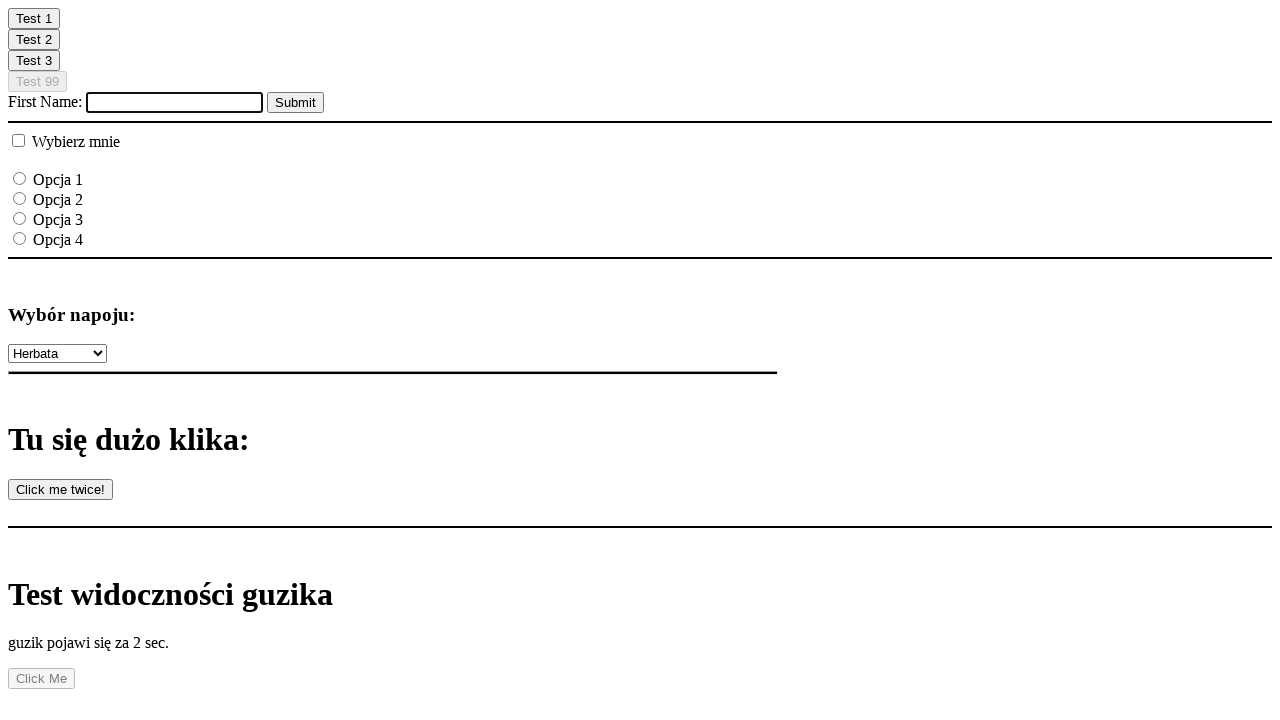